Tests the add to cart functionality by searching for a product (Broccoli), adding it to the cart, and proceeding to checkout on a practice e-commerce site.

Starting URL: https://rahulshettyacademy.com/seleniumPractise/#/

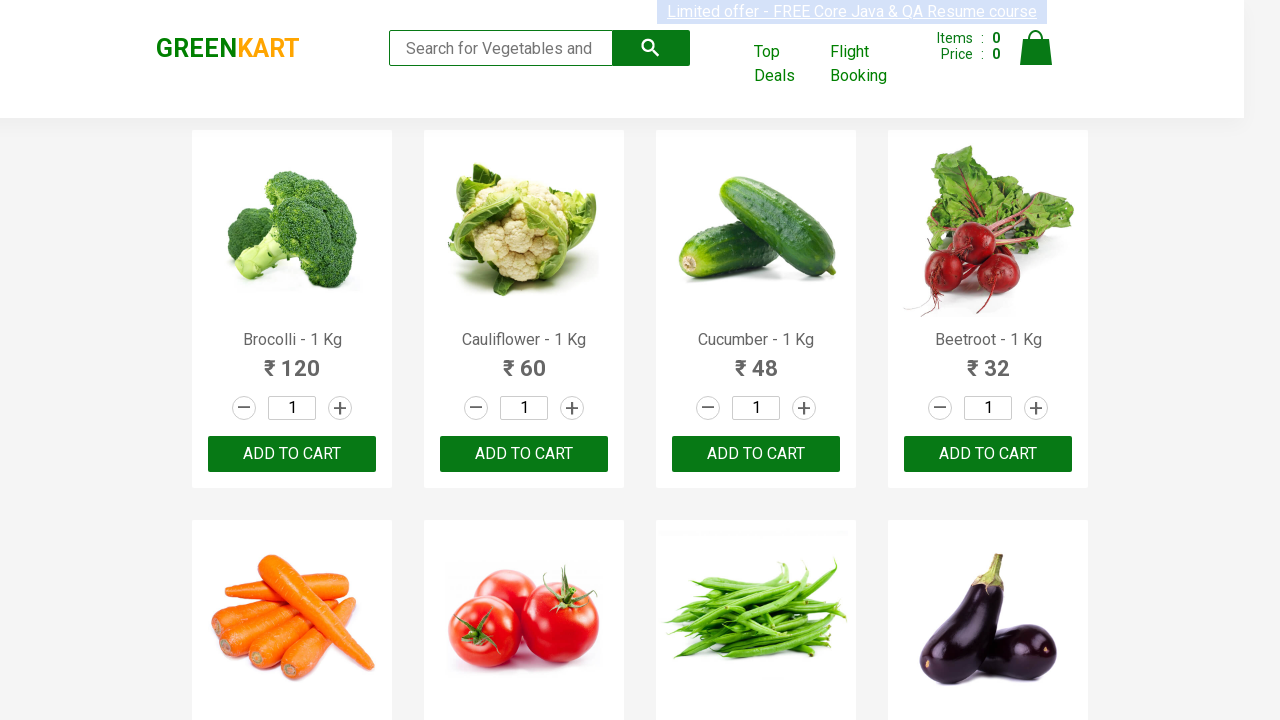

Filled search field with 'br' to search for Broccoli on .search-keyword
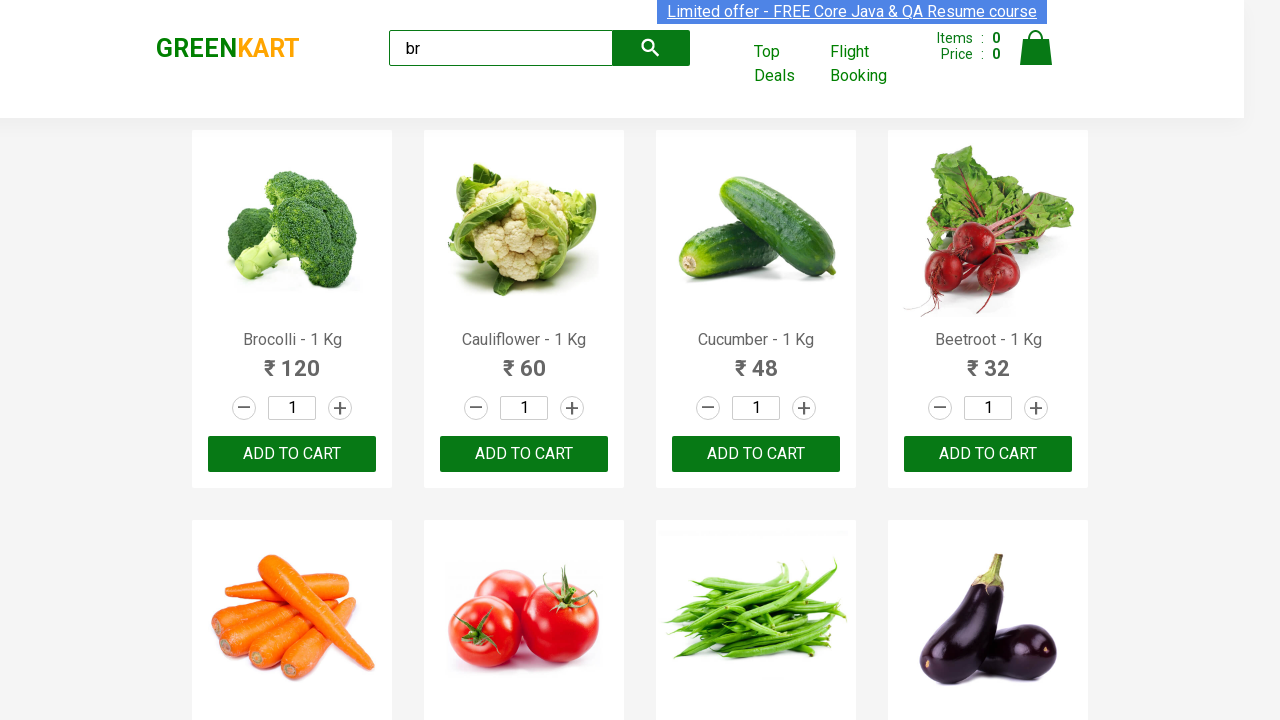

Search results loaded - product names appeared
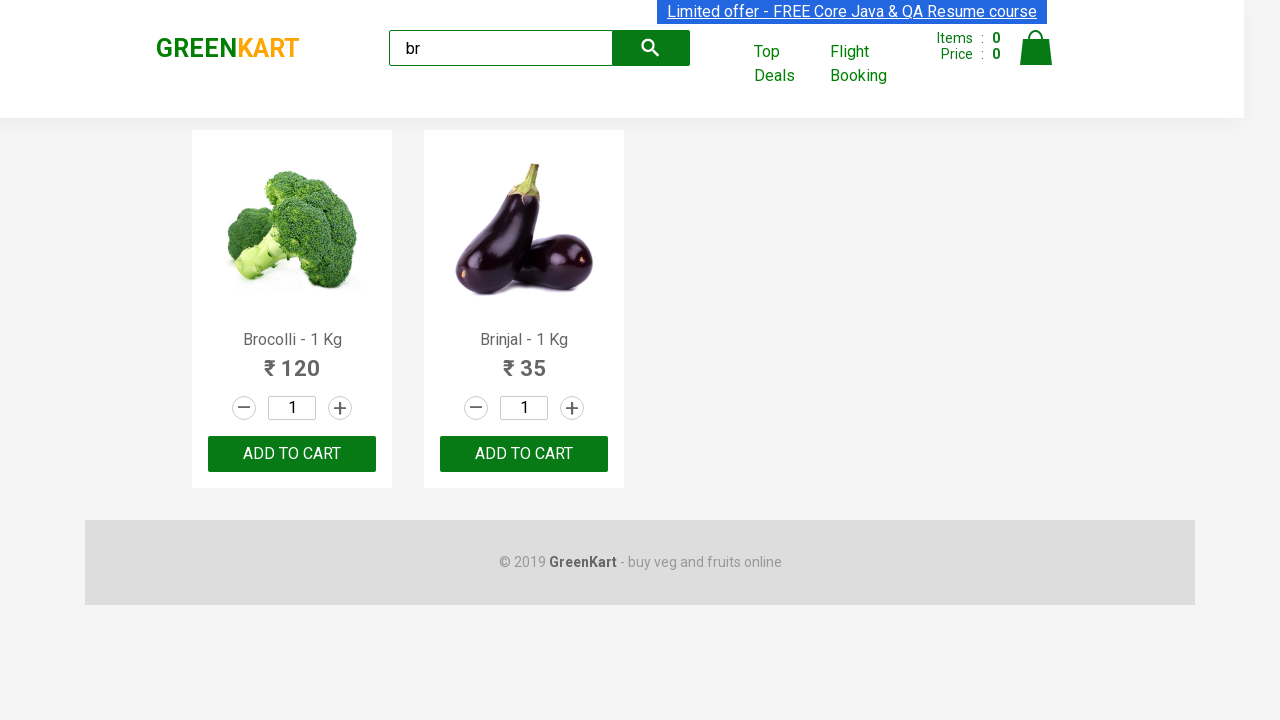

Clicked 'Add to Cart' button for Brocolli - 1 Kg at (292, 454) on .product-action button >> nth=0
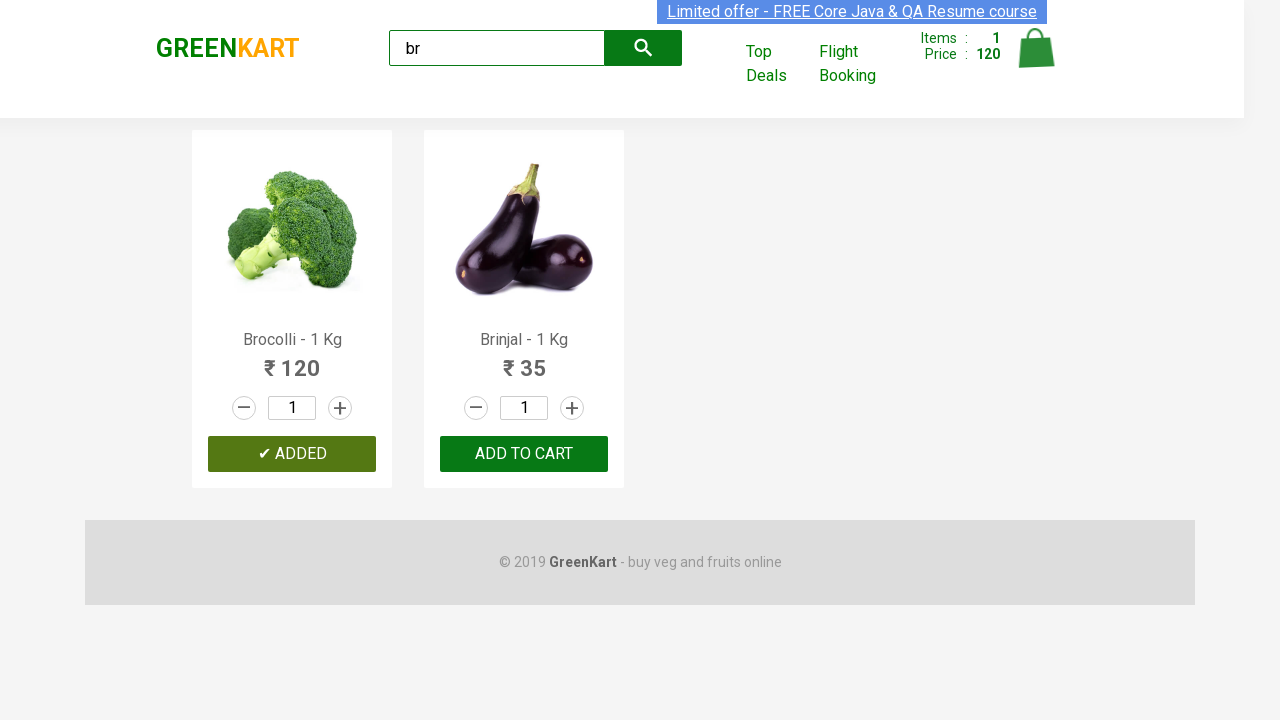

Clicked cart icon to view cart contents at (1036, 59) on .cart-icon
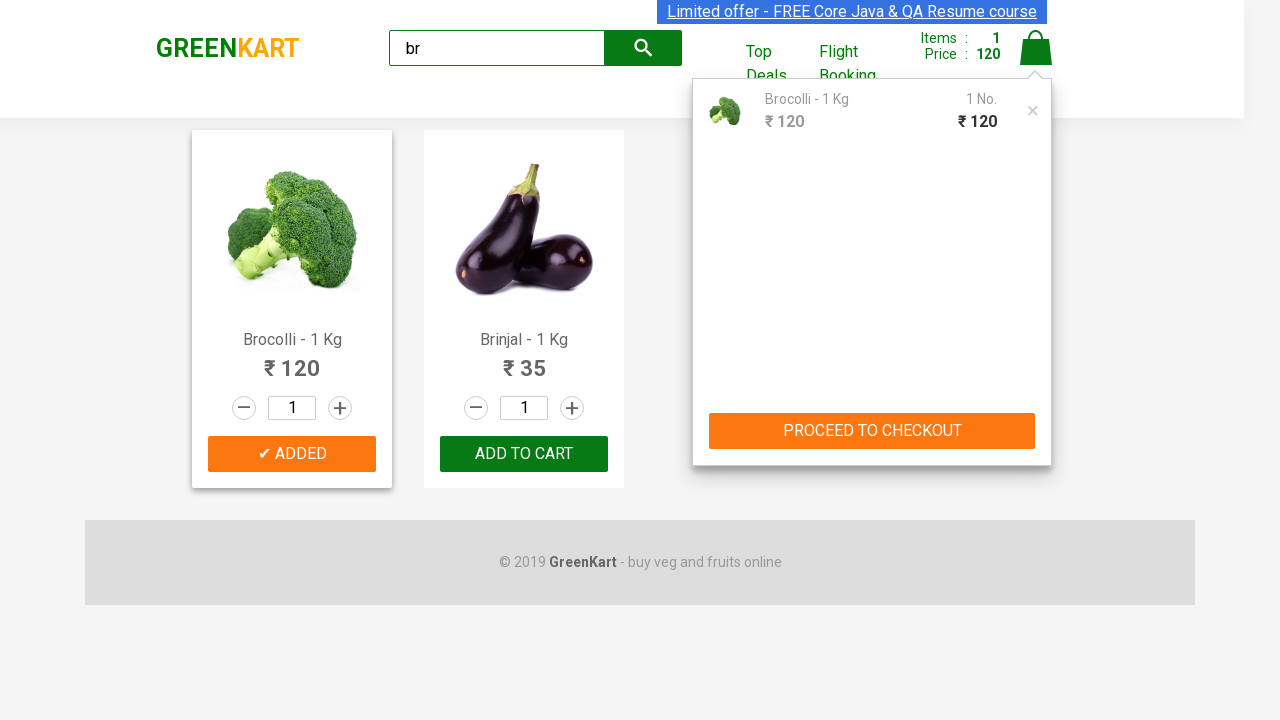

Clicked 'PROCEED TO CHECKOUT' button to proceed with purchase at (872, 431) on text=PROCEED TO CHECKOUT
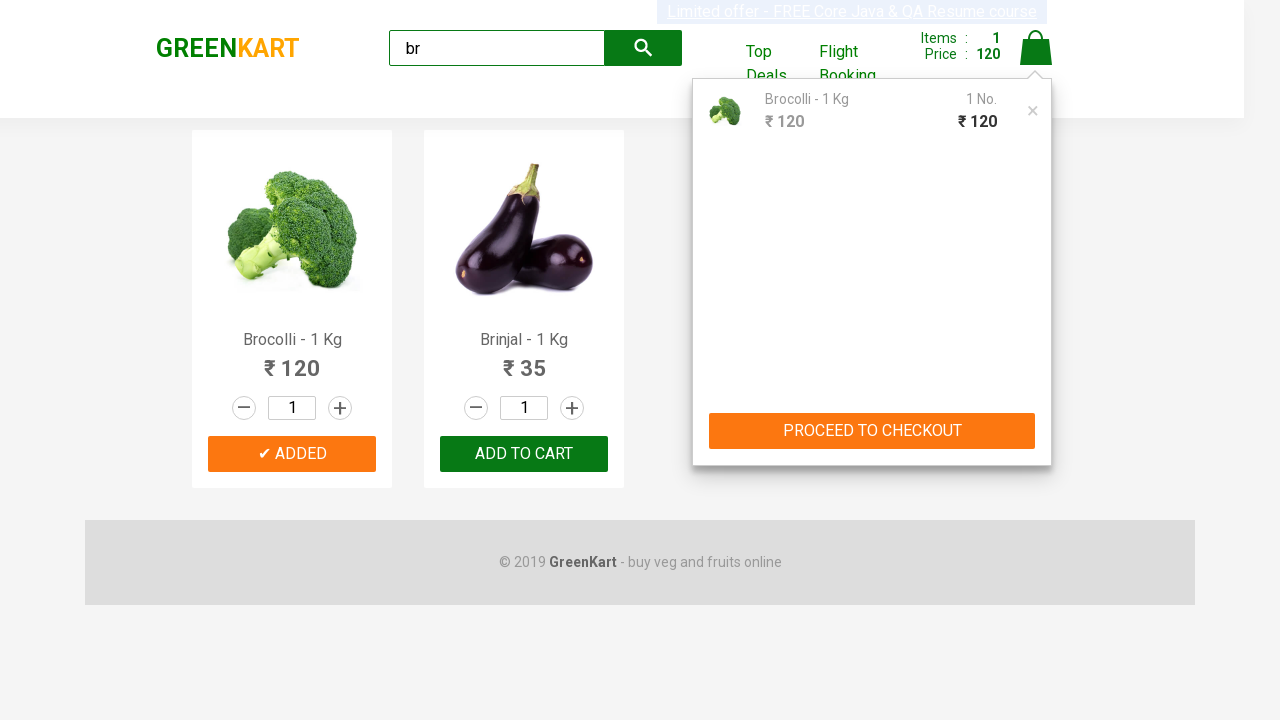

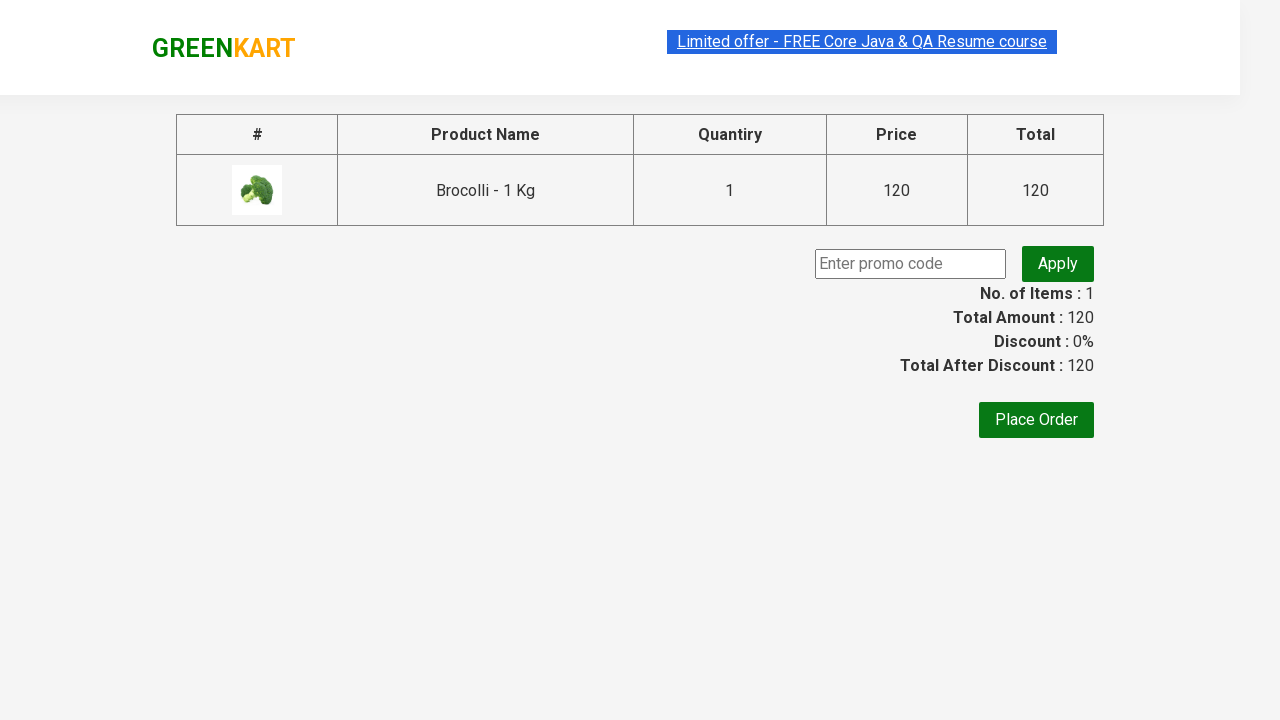